Tests that whitespace is trimmed from edited todo text.

Starting URL: https://demo.playwright.dev/todomvc

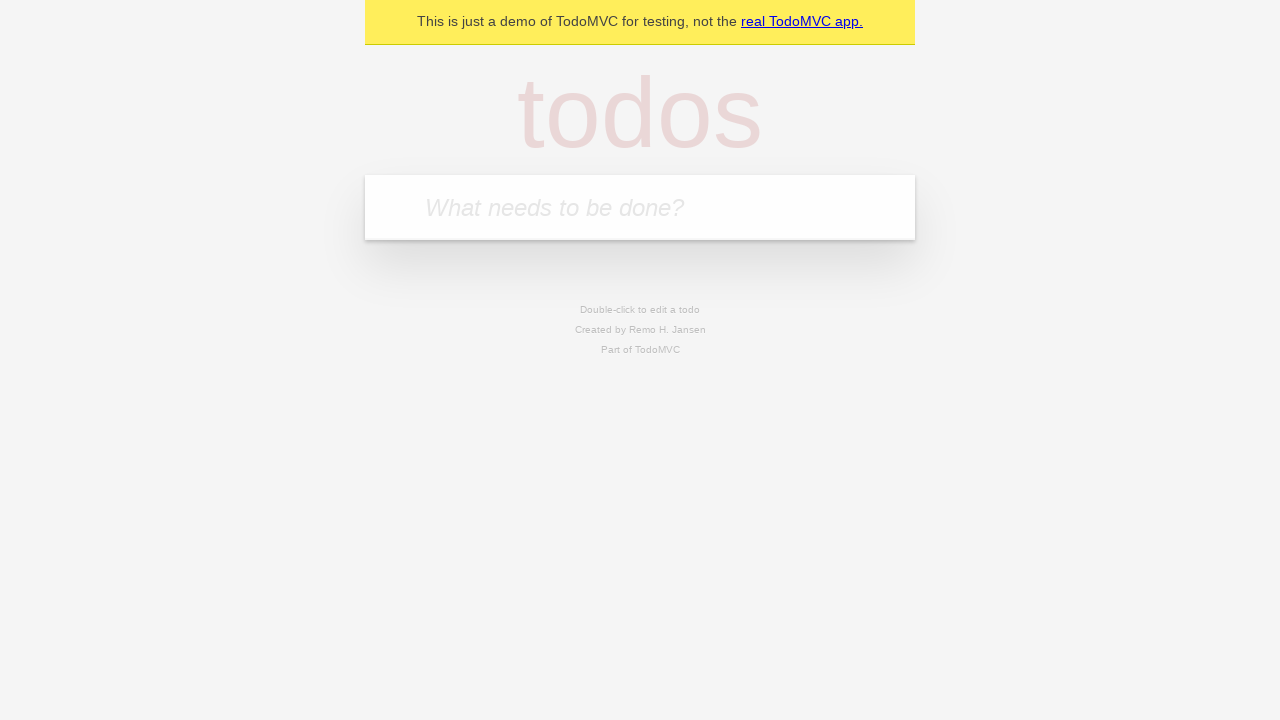

Filled first todo input with 'buy some cheese' on internal:attr=[placeholder="What needs to be done?"i]
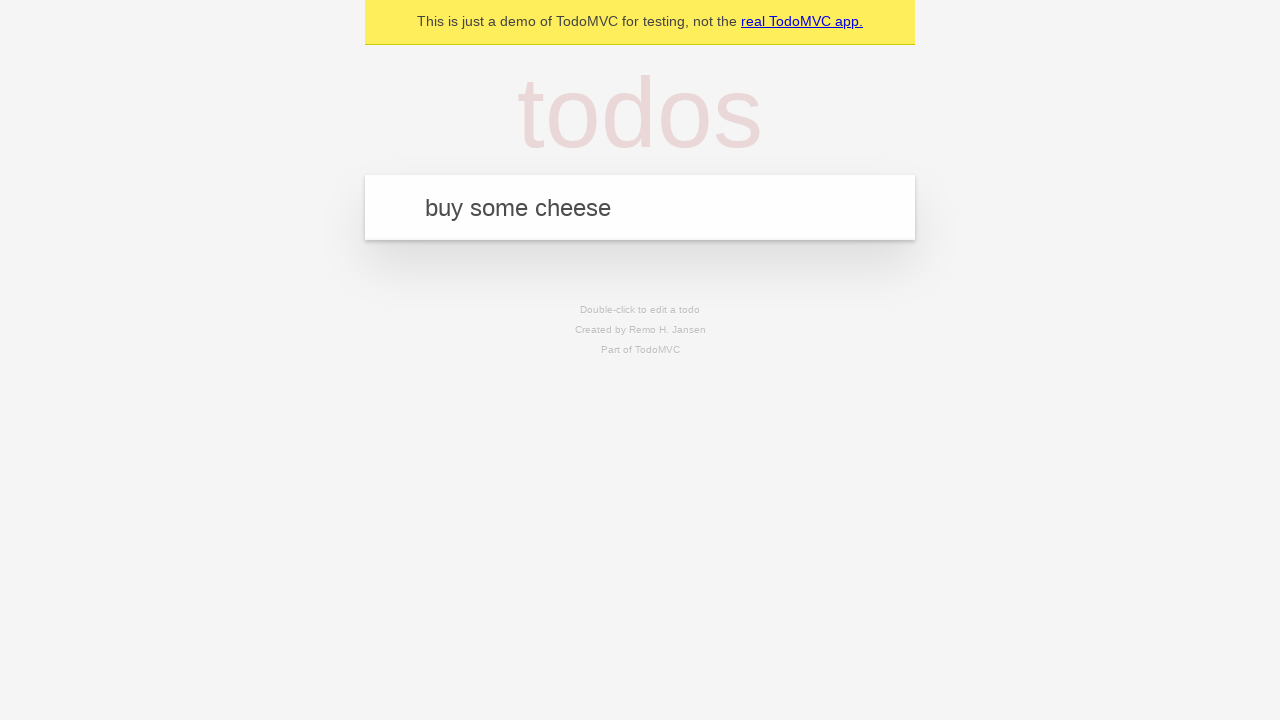

Pressed Enter to create first todo on internal:attr=[placeholder="What needs to be done?"i]
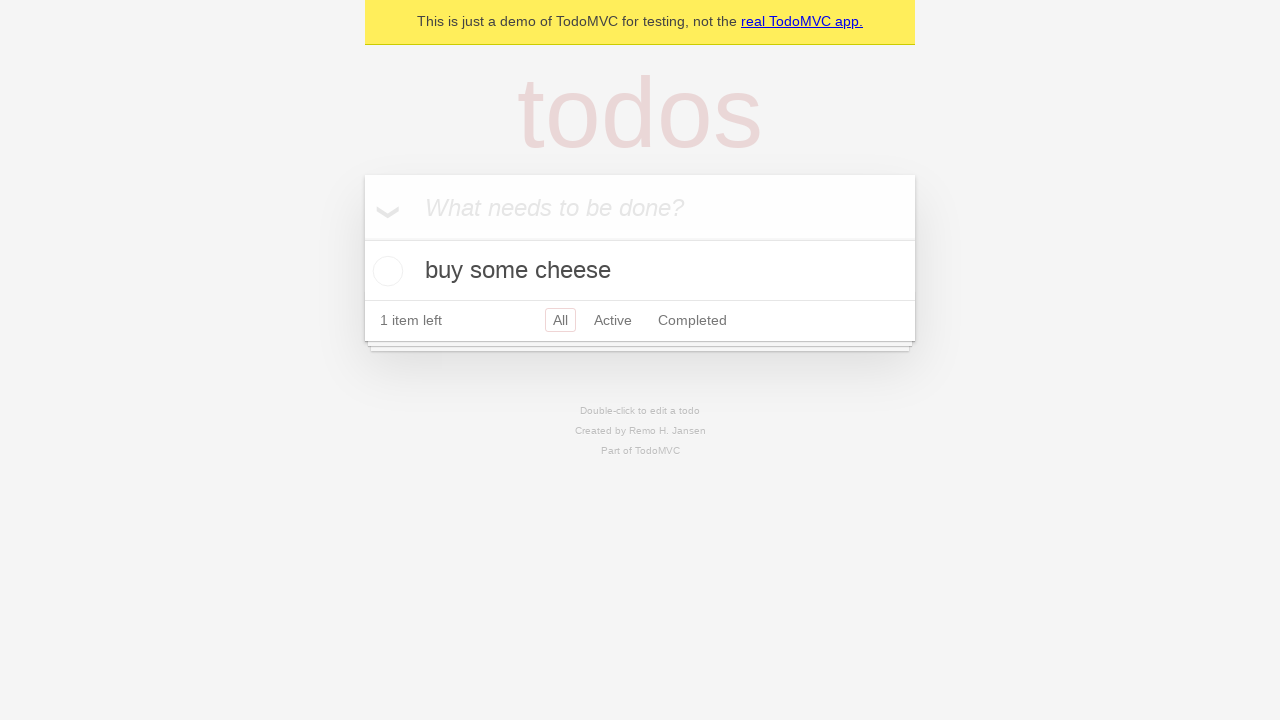

Filled second todo input with 'feed the cat' on internal:attr=[placeholder="What needs to be done?"i]
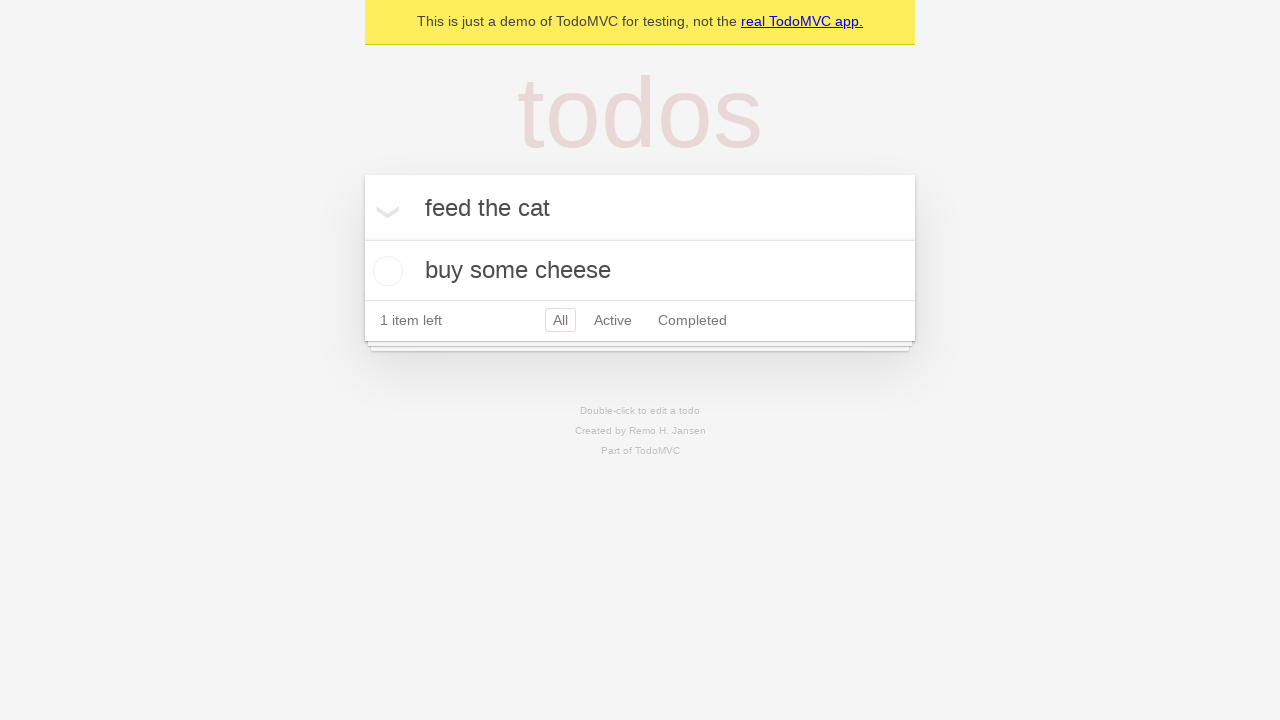

Pressed Enter to create second todo on internal:attr=[placeholder="What needs to be done?"i]
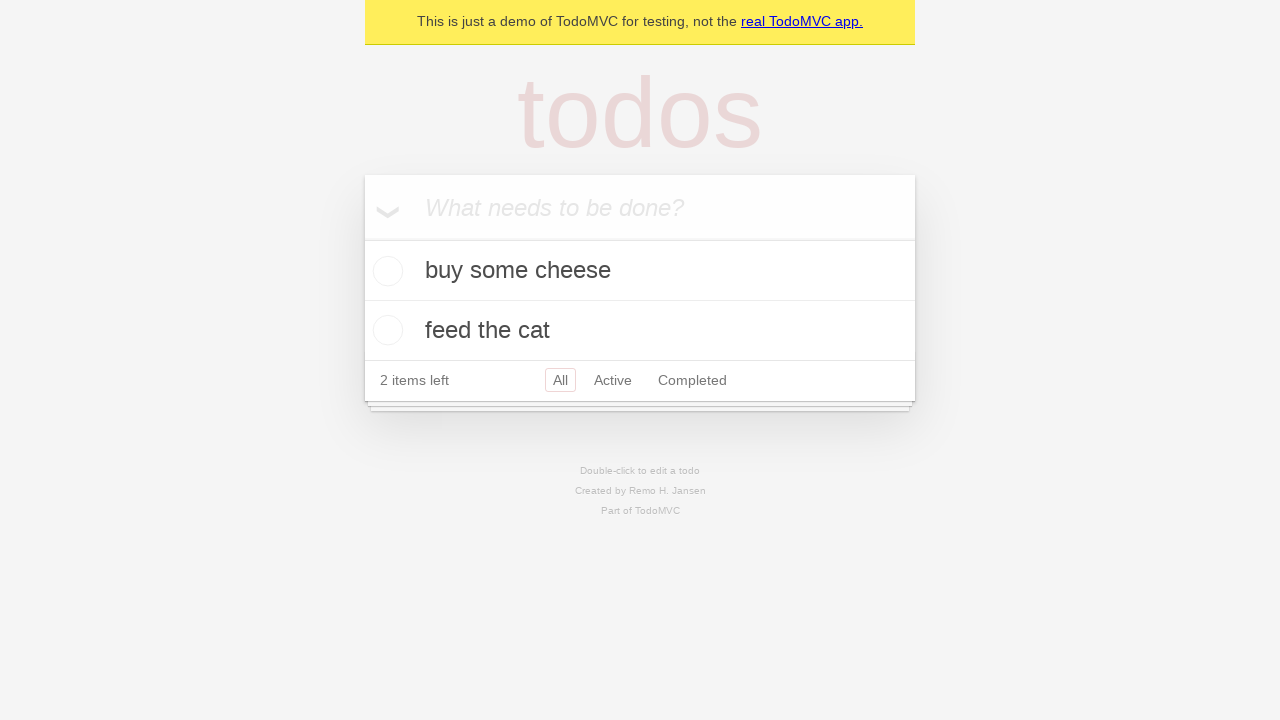

Filled third todo input with 'book a doctors appointment' on internal:attr=[placeholder="What needs to be done?"i]
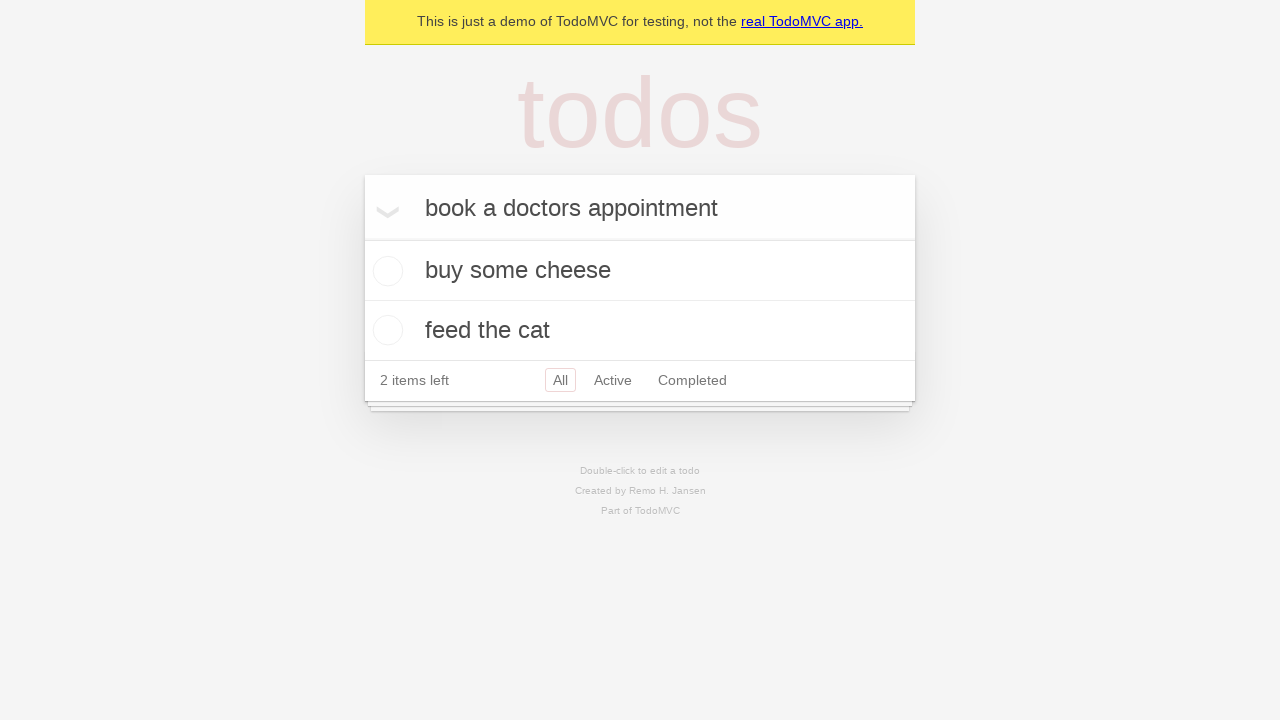

Pressed Enter to create third todo on internal:attr=[placeholder="What needs to be done?"i]
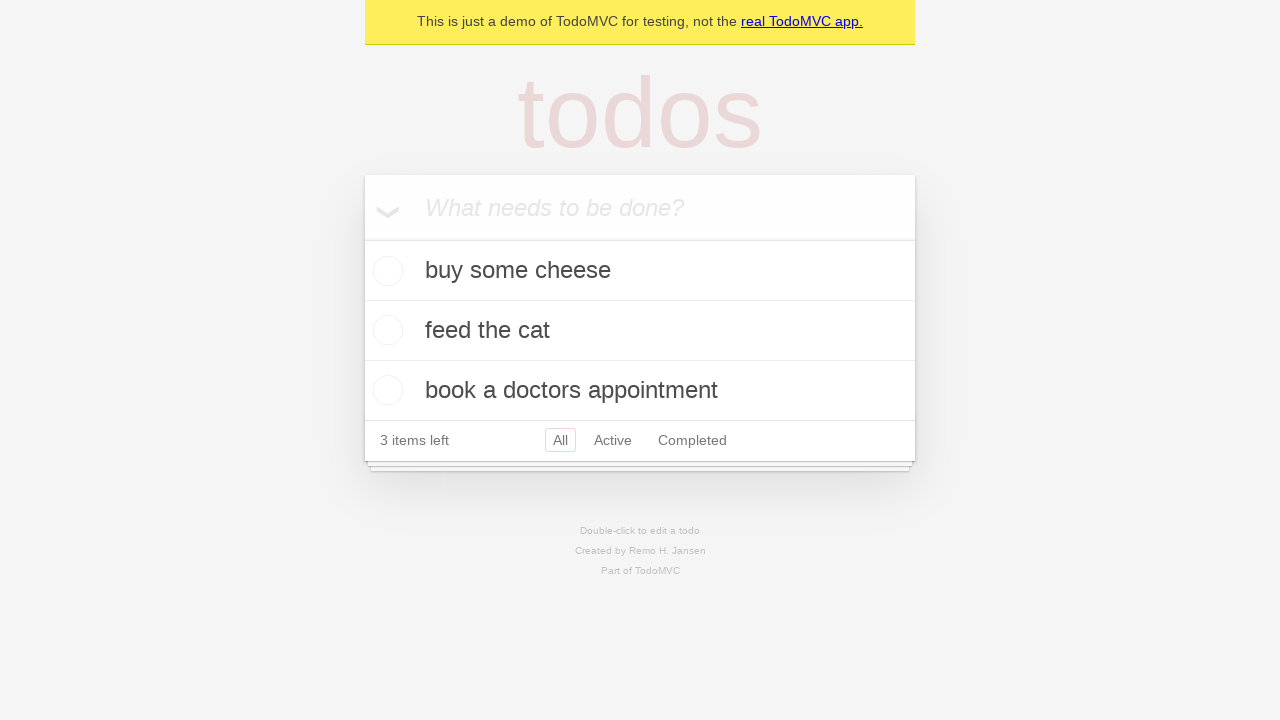

Waited for all three todos to appear
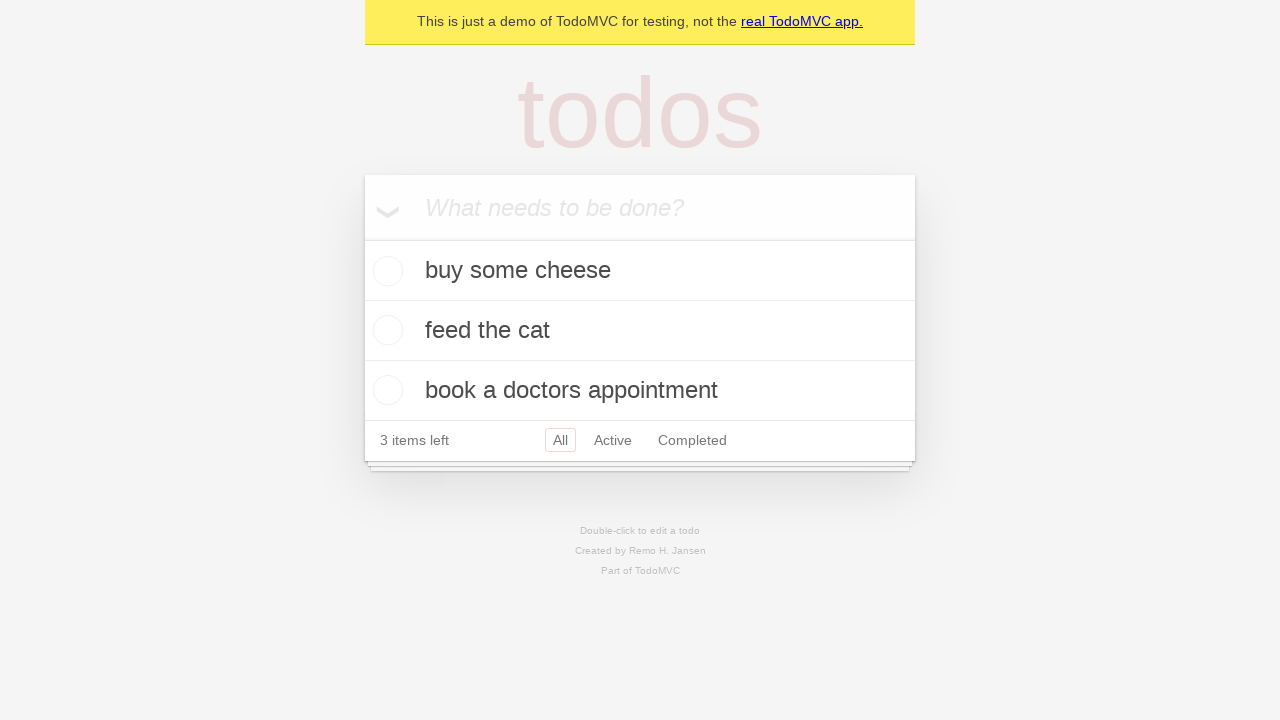

Double-clicked second todo to enter edit mode at (640, 331) on internal:testid=[data-testid="todo-item"s] >> nth=1
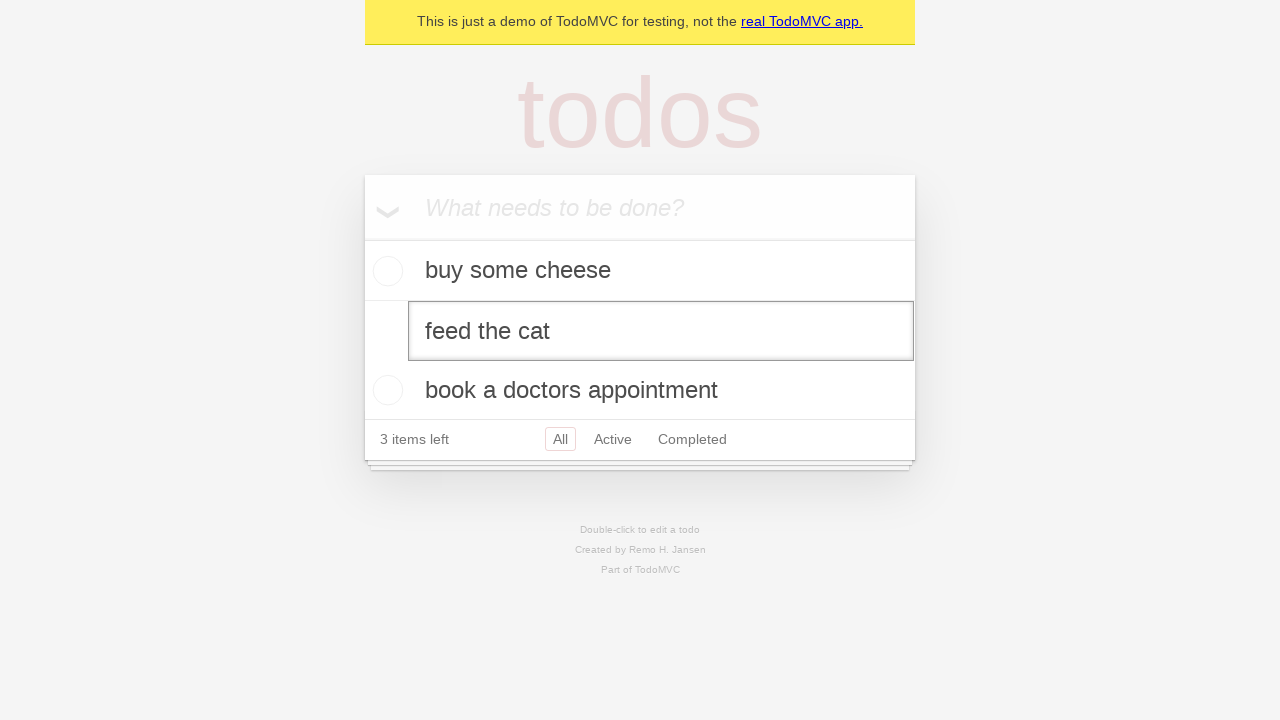

Filled edit input with 'buy some sausages' surrounded by whitespace on internal:testid=[data-testid="todo-item"s] >> nth=1 >> internal:role=textbox[nam
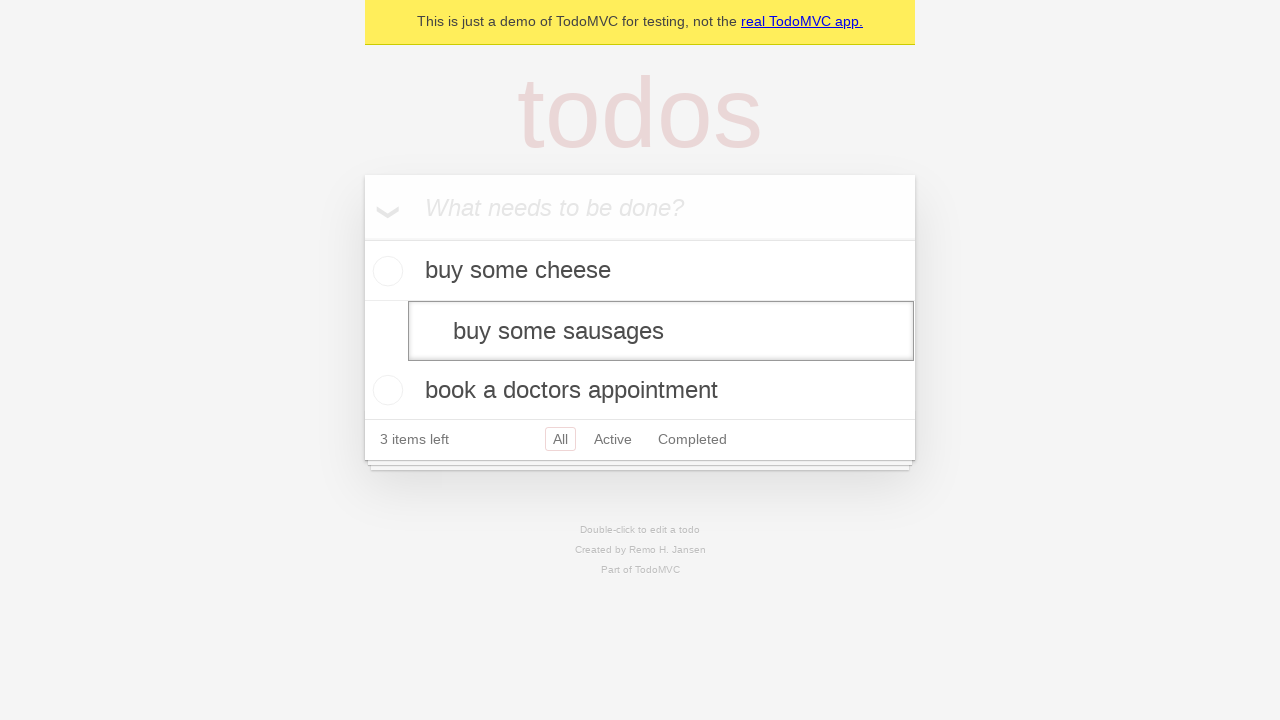

Pressed Enter to confirm edit - whitespace should be trimmed on internal:testid=[data-testid="todo-item"s] >> nth=1 >> internal:role=textbox[nam
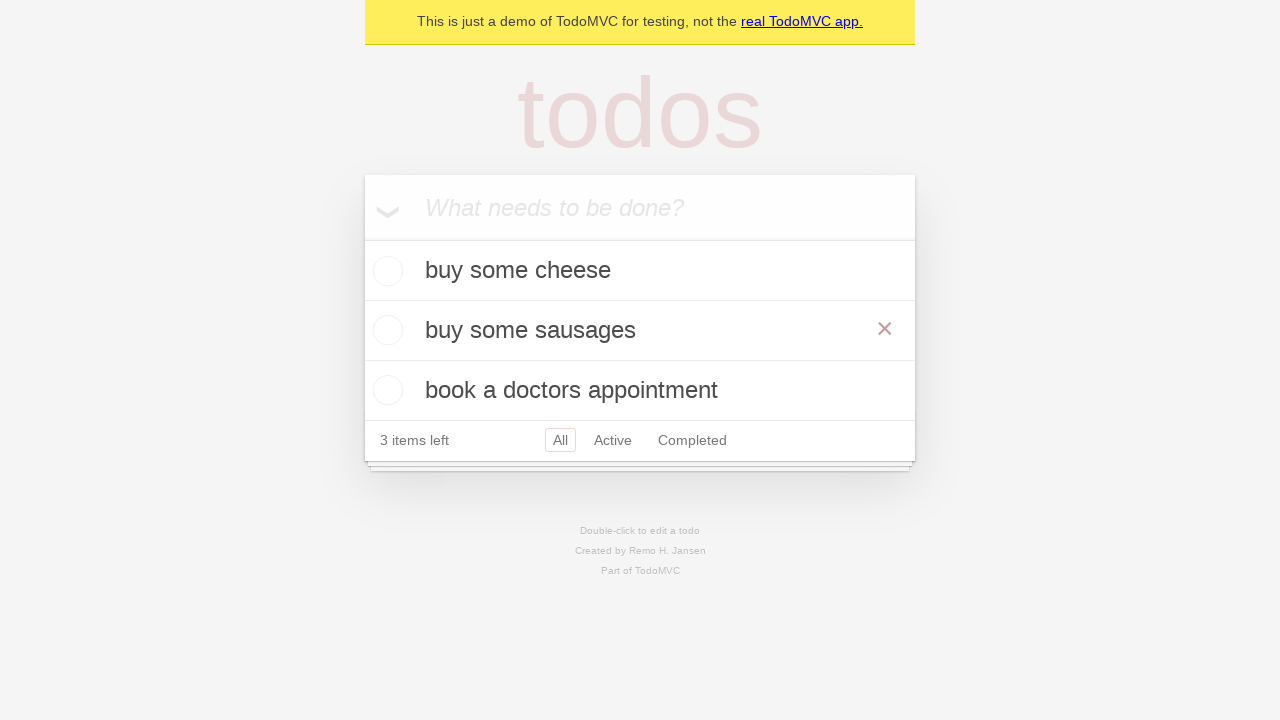

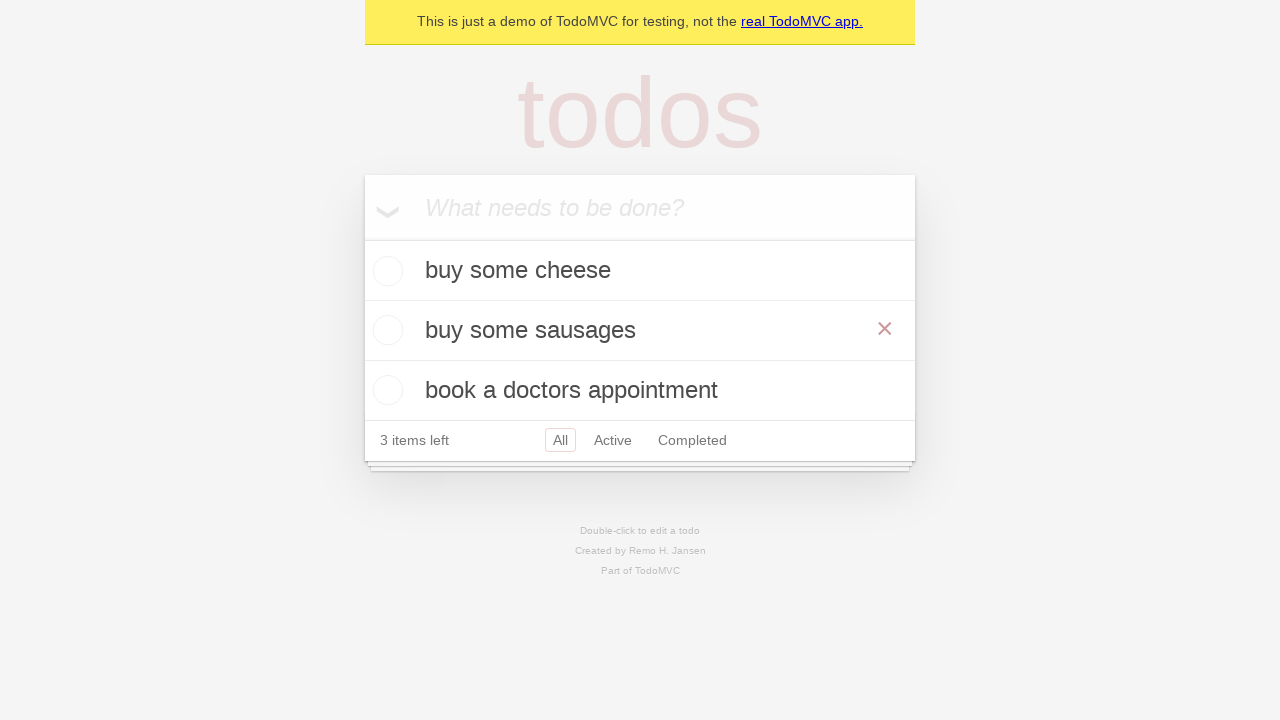